Tests dropdown selection functionality on a flight booking form, including currency selection, passenger count adjustment, and origin/destination selection

Starting URL: https://rahulshettyacademy.com/dropdownsPractise/

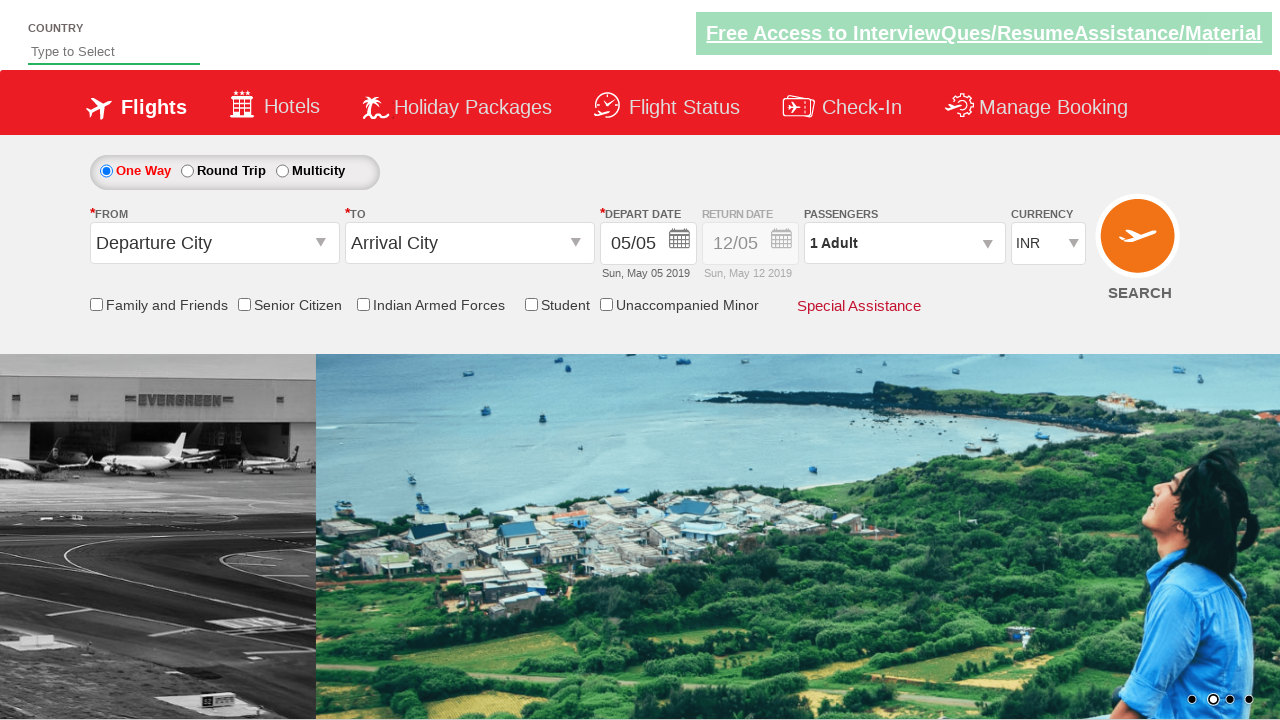

Selected currency dropdown option at index 3 on #ctl00_mainContent_DropDownListCurrency
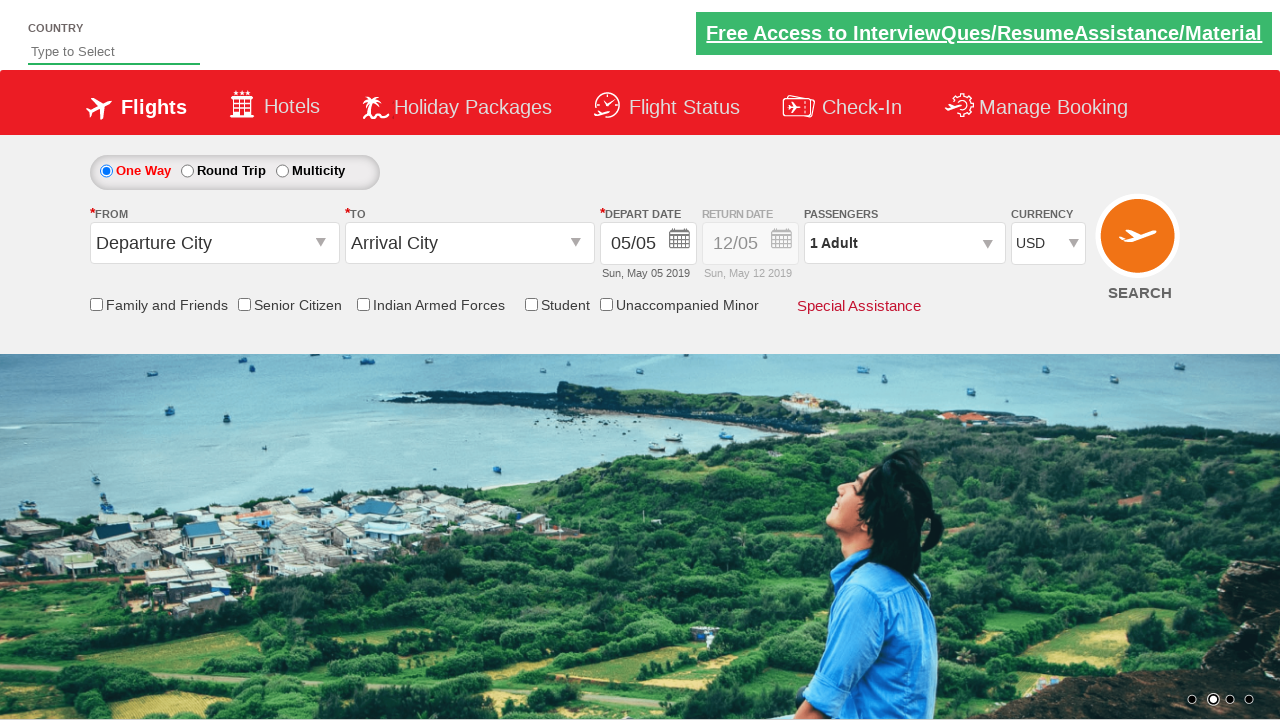

Selected AED currency option by label on #ctl00_mainContent_DropDownListCurrency
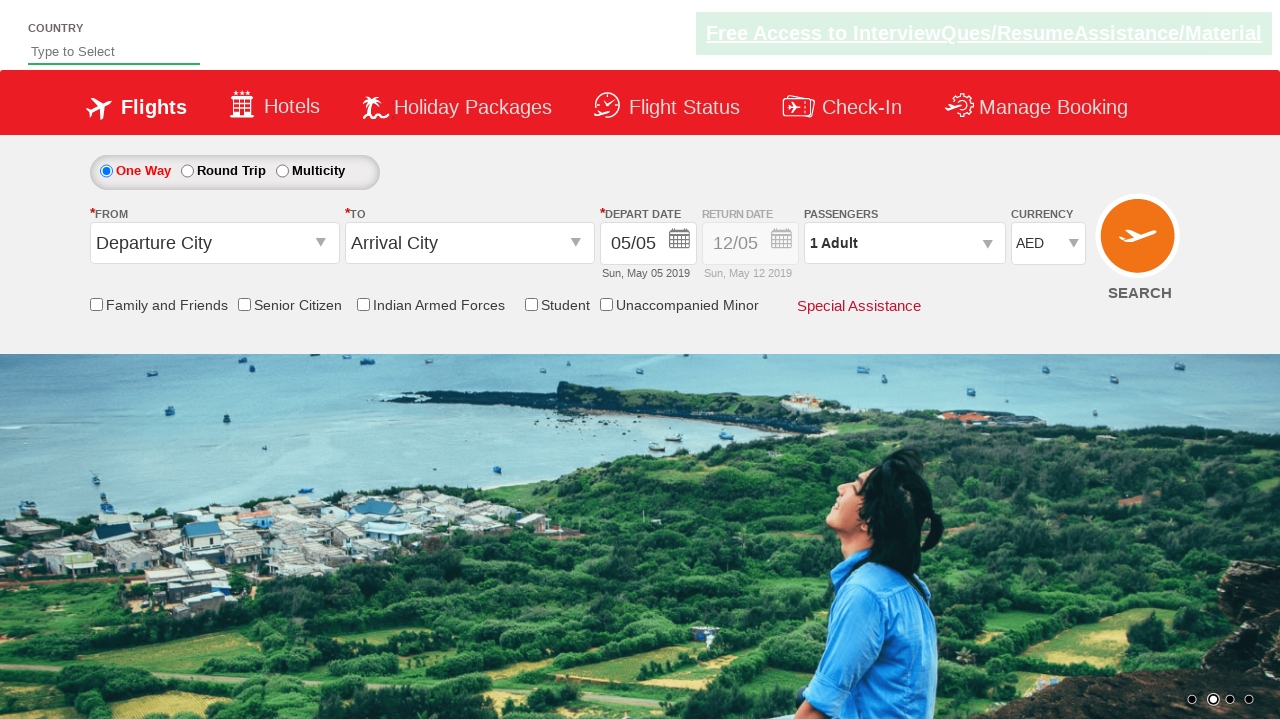

Selected INR currency option by value on #ctl00_mainContent_DropDownListCurrency
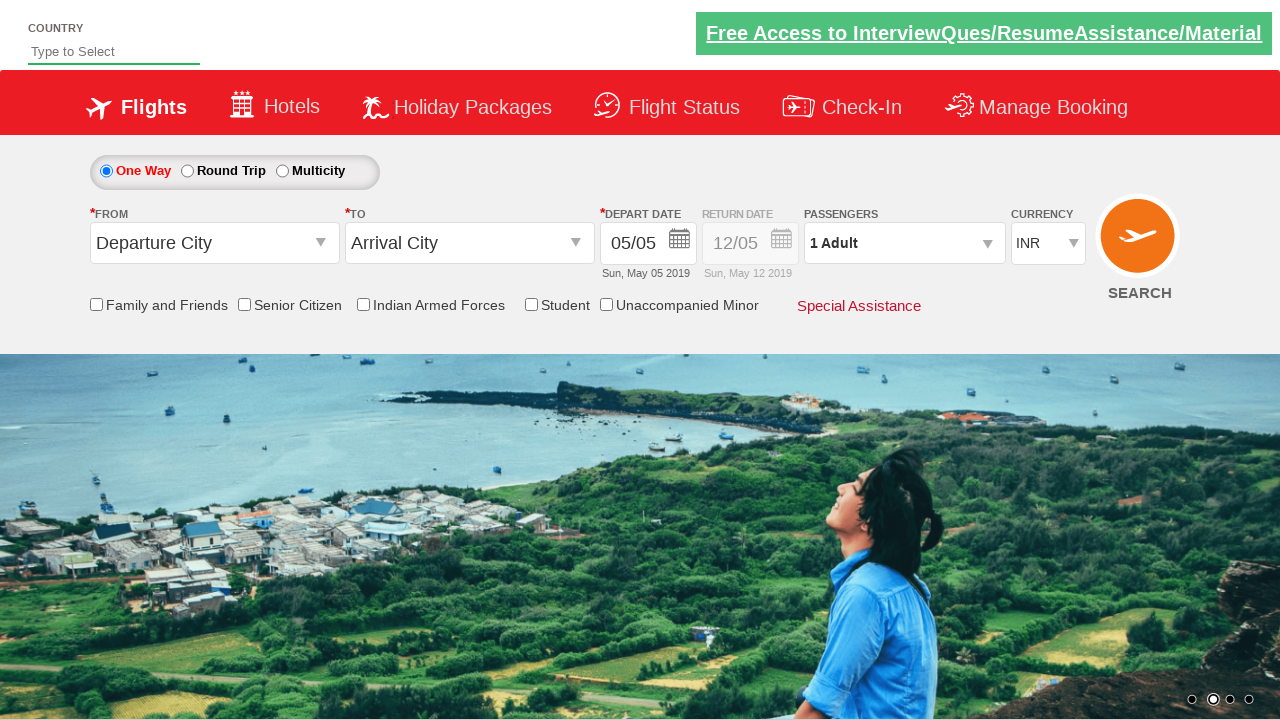

Clicked on passenger info dropdown to open at (904, 243) on #divpaxinfo
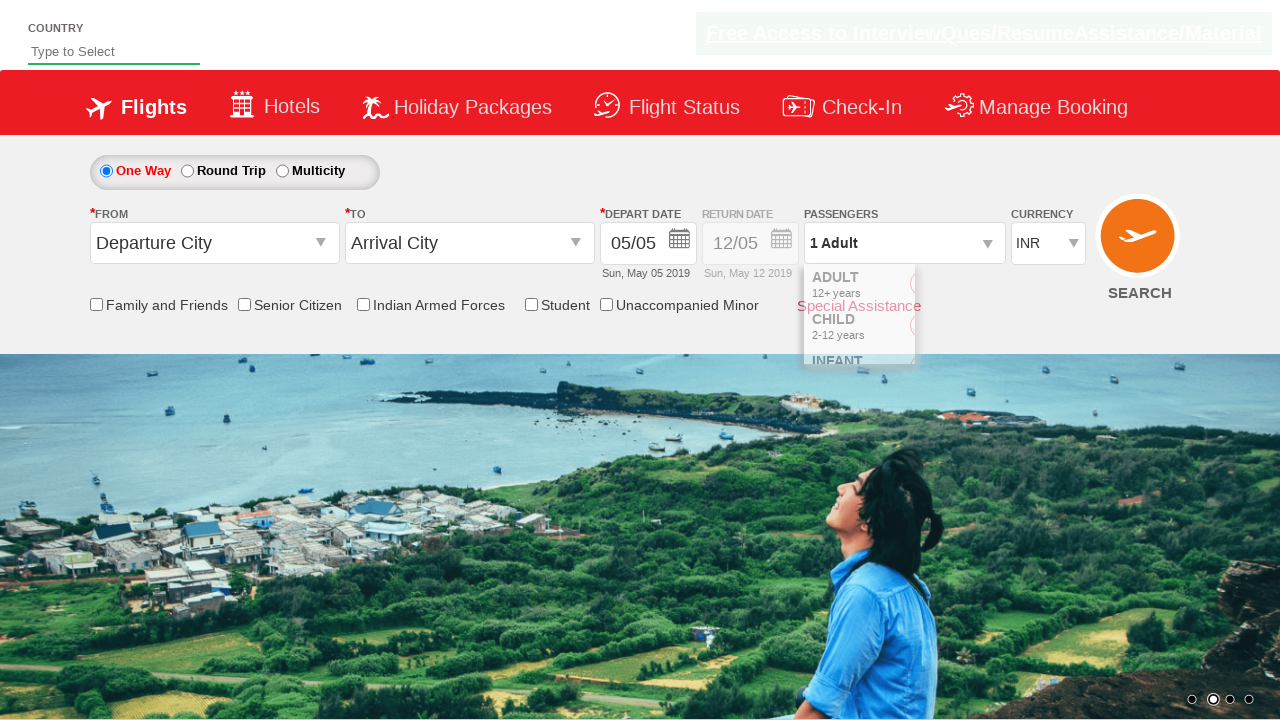

Increased adult passenger count (iteration 1 of 4) at (982, 288) on #hrefIncAdt
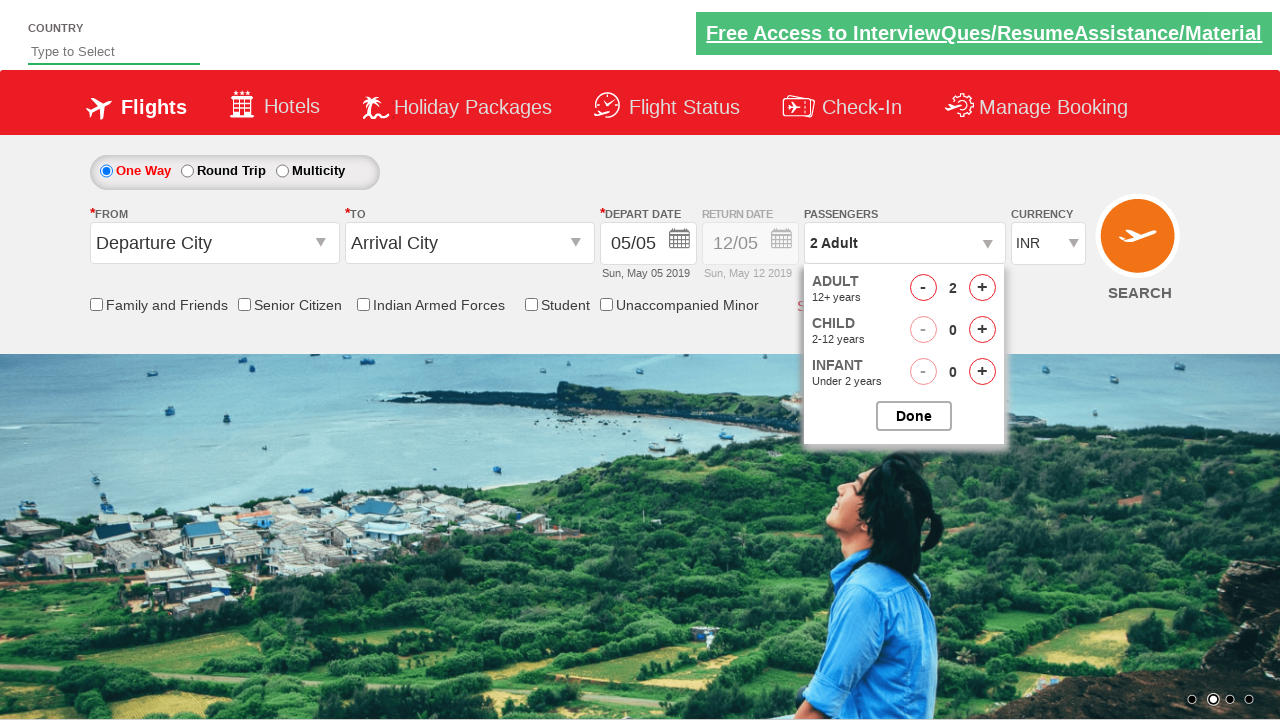

Increased adult passenger count (iteration 2 of 4) at (982, 288) on #hrefIncAdt
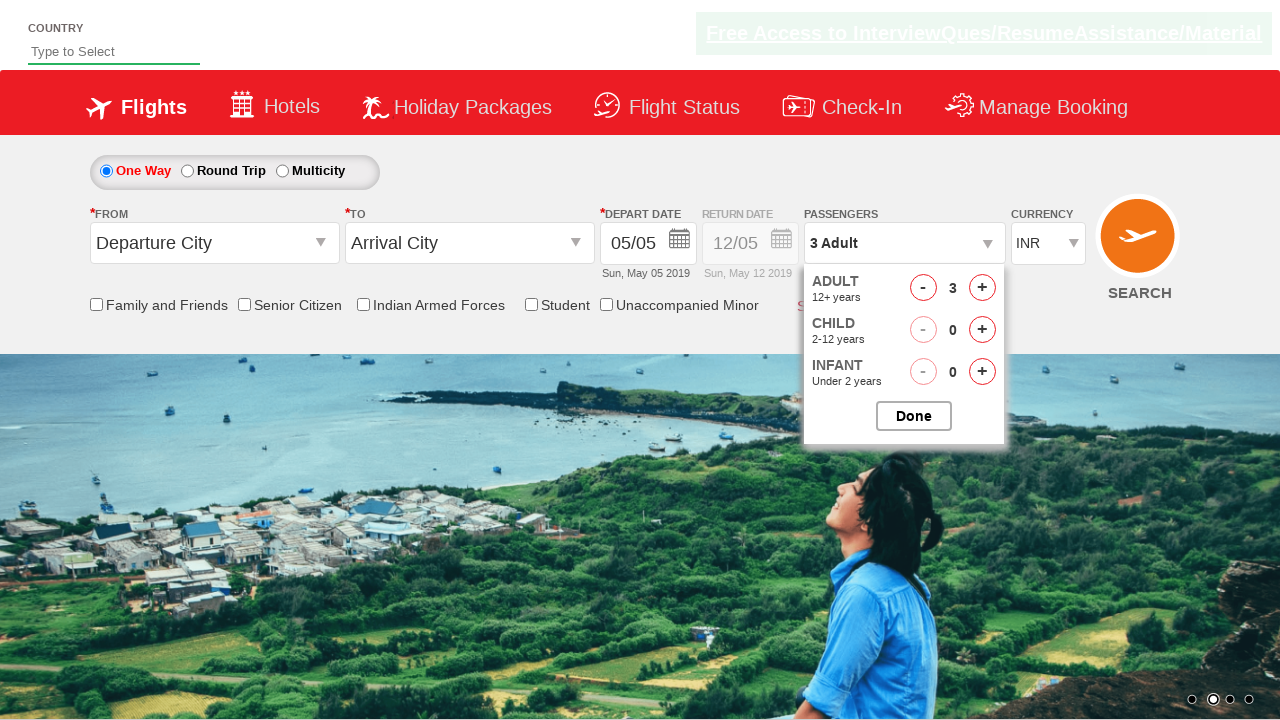

Increased adult passenger count (iteration 3 of 4) at (982, 288) on #hrefIncAdt
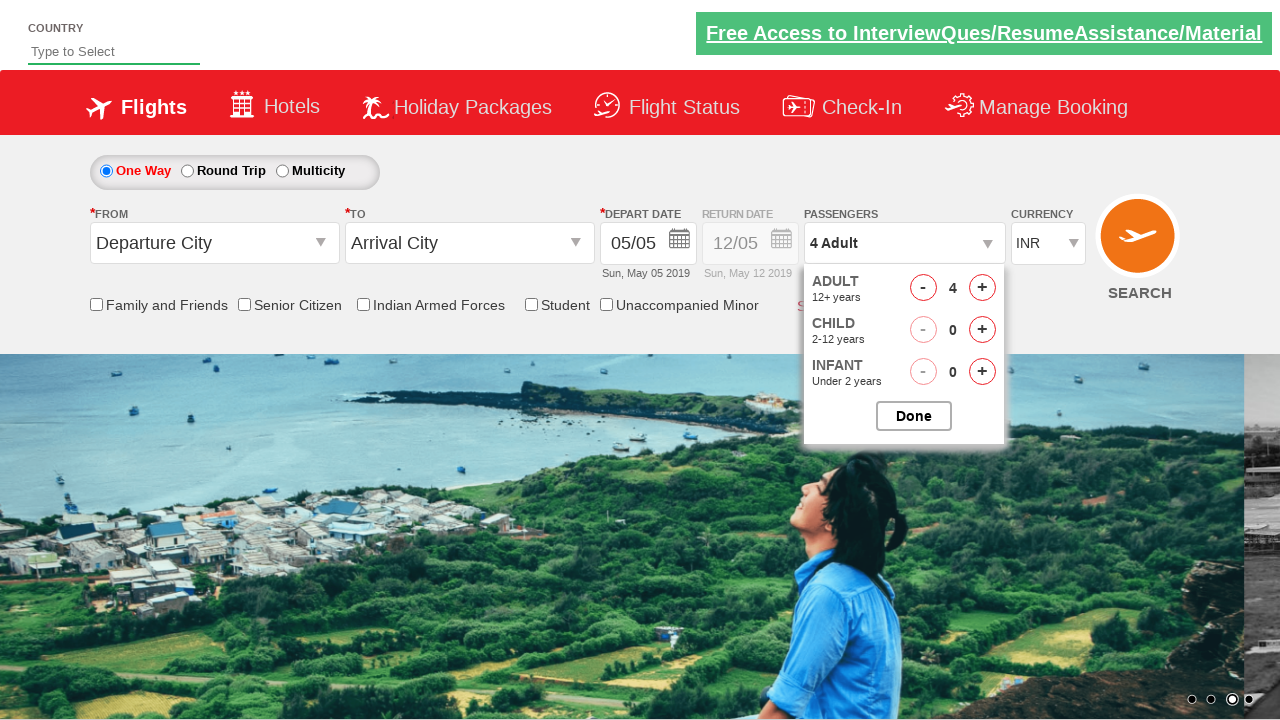

Increased adult passenger count (iteration 4 of 4) at (982, 288) on #hrefIncAdt
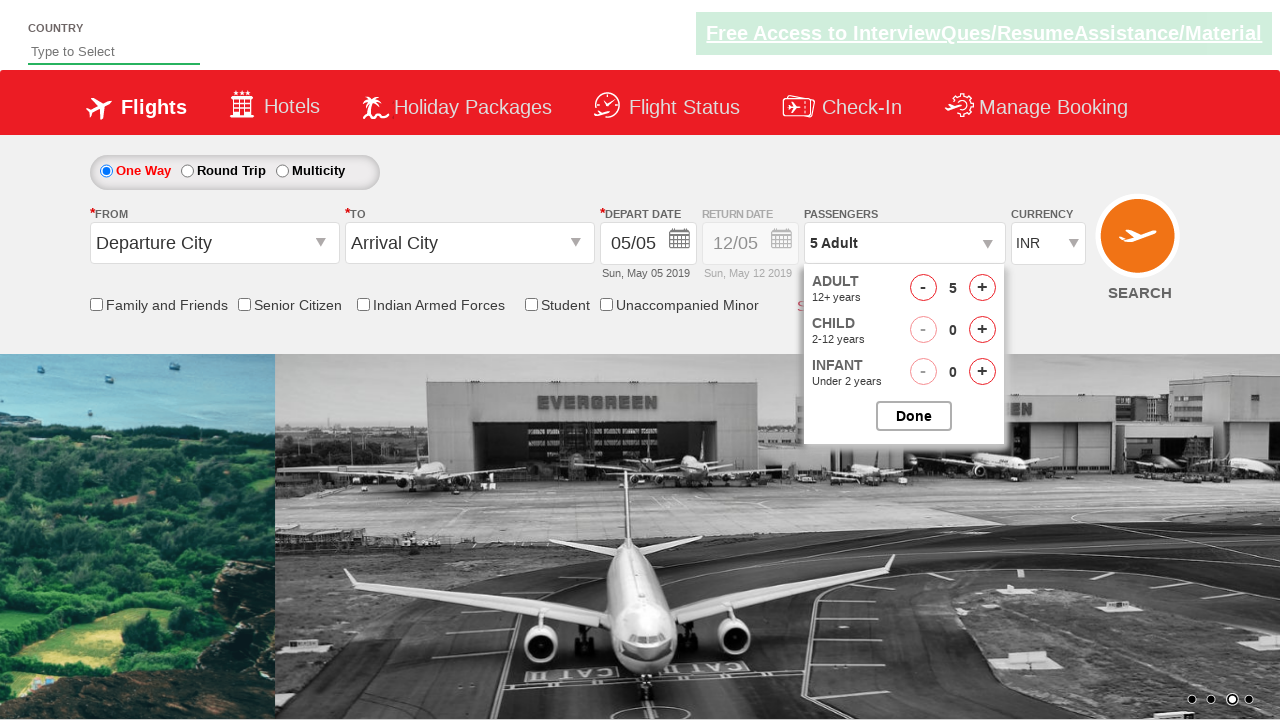

Closed passenger selection dropdown at (914, 416) on #btnclosepaxoption
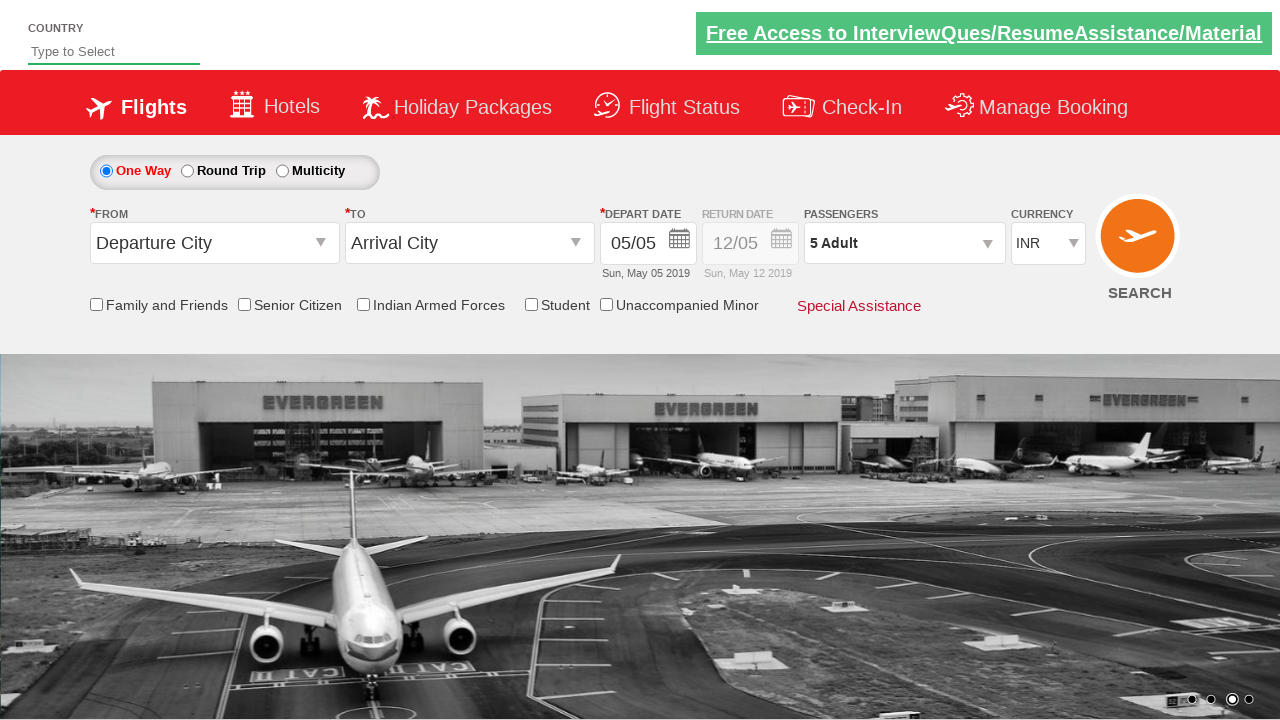

Clicked on origin station dropdown to open at (214, 243) on #ctl00_mainContent_ddl_originStation1_CTXT
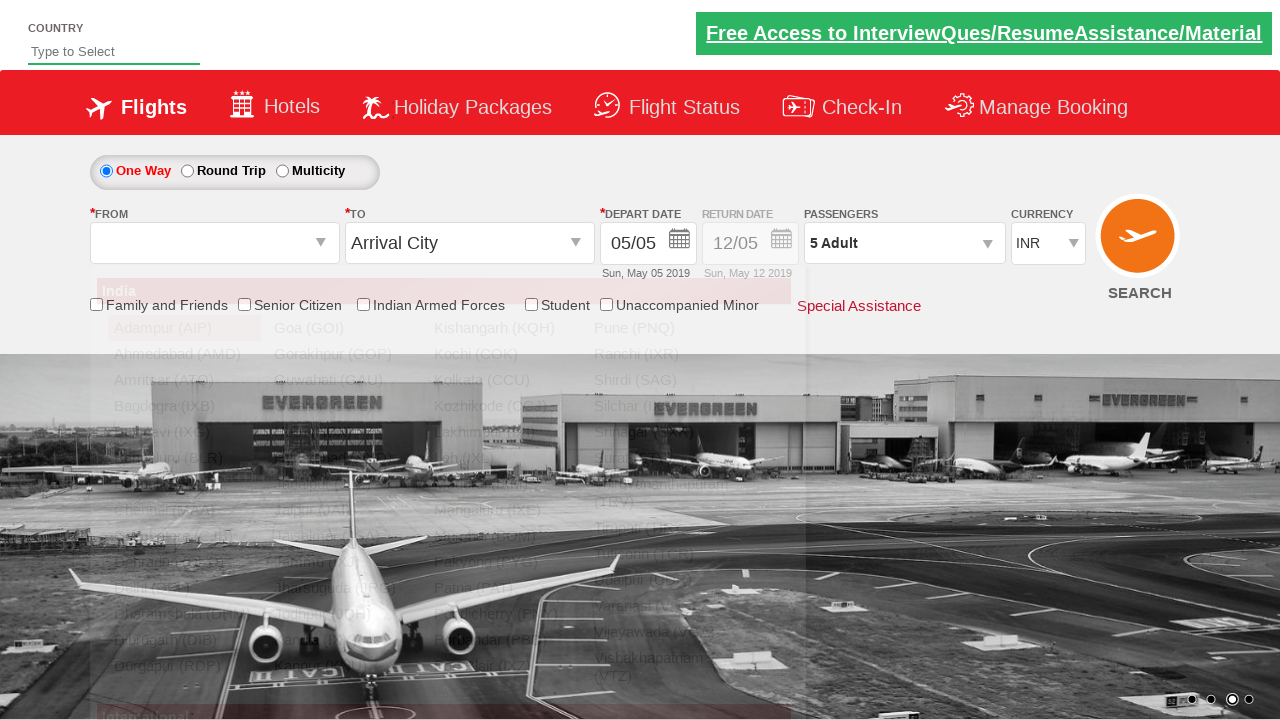

Selected Bangalore (BLR) as origin station at (184, 458) on a[value='BLR']
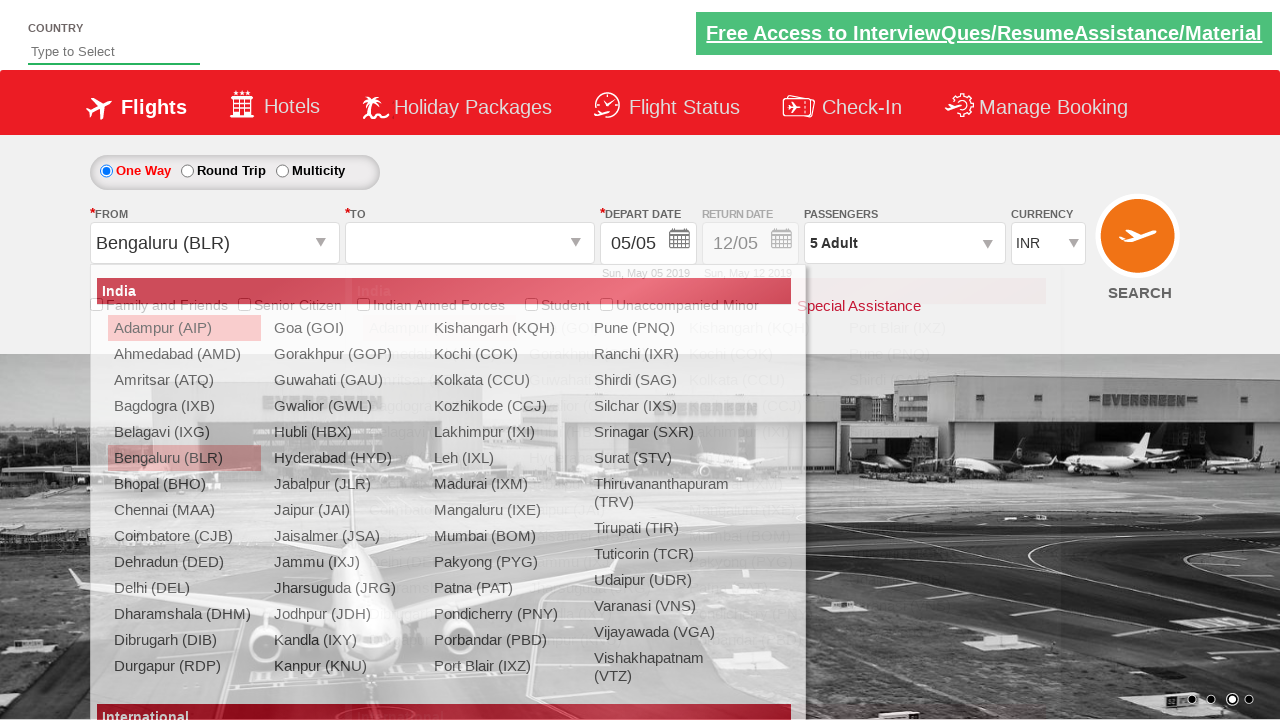

Selected Chennai (MAA) as destination station at (439, 484) on #glsctl00_mainContent_ddl_destinationStation1_CTNR >> a[value='MAA']
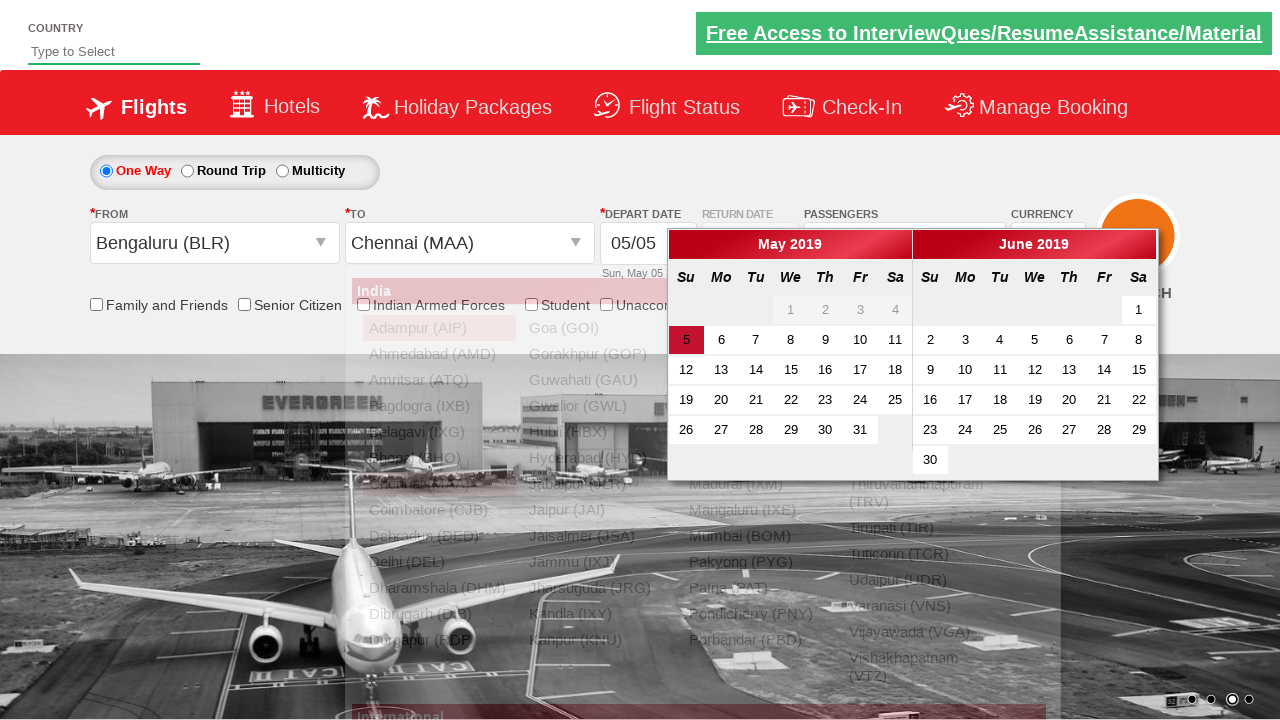

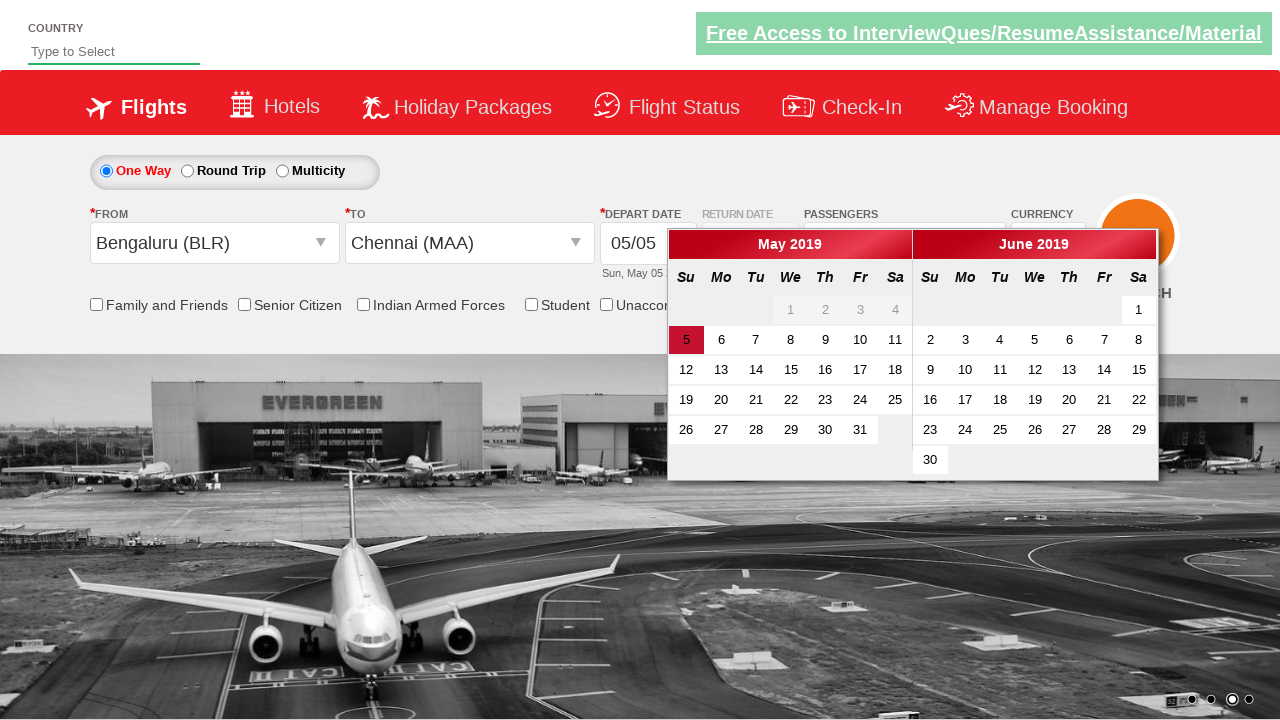